Tests radio button interaction by finding all radio buttons with name "citizenship" and clicking the third one to verify radio button selection functionality.

Starting URL: https://tutorialehtml.com/en/html-tutorial-radio-buttons/

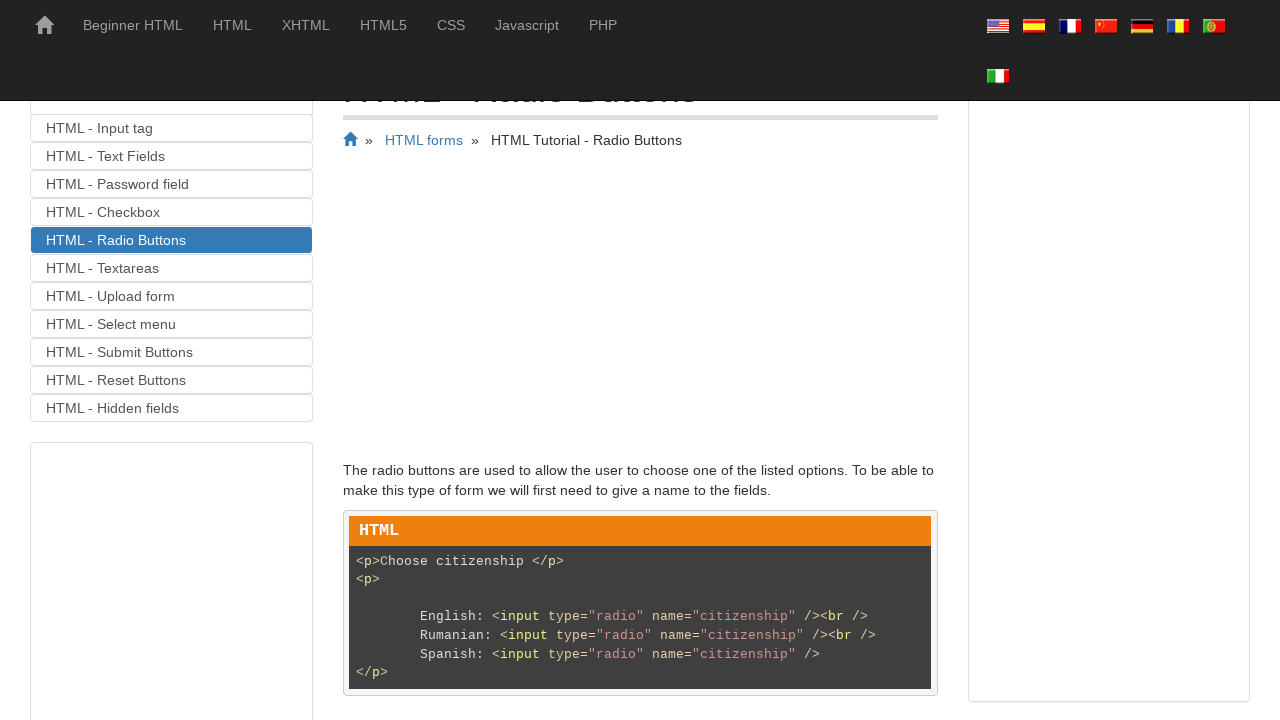

Radio buttons with name 'citizenship' are present
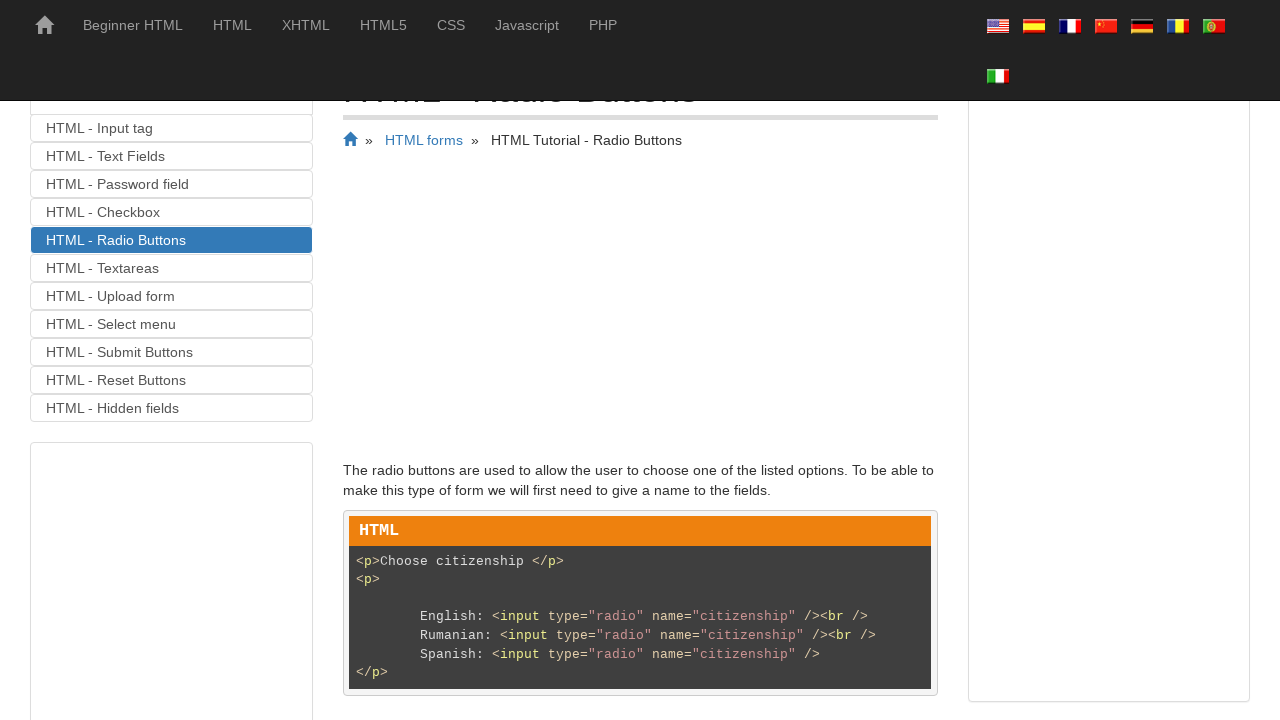

Located all radio buttons with name 'citizenship'
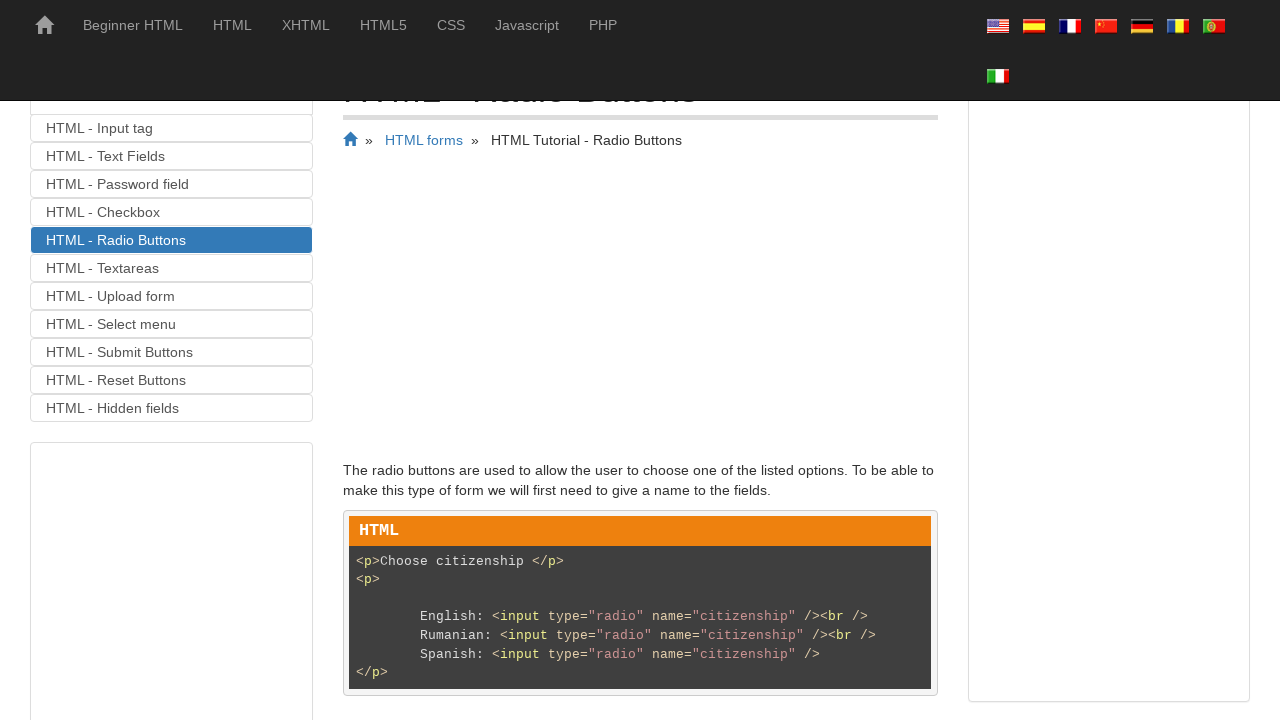

Clicked the third radio button at (428, 361) on input[name='citizenship'] >> nth=2
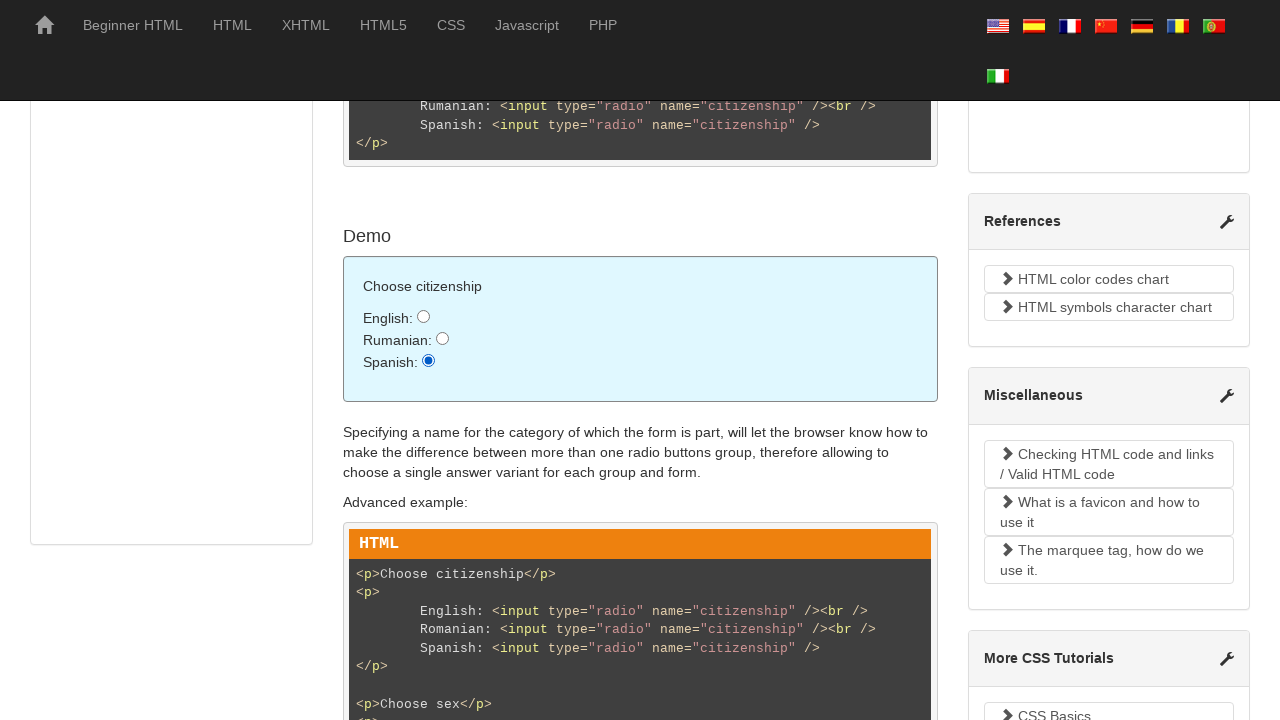

Verified the third radio button is checked
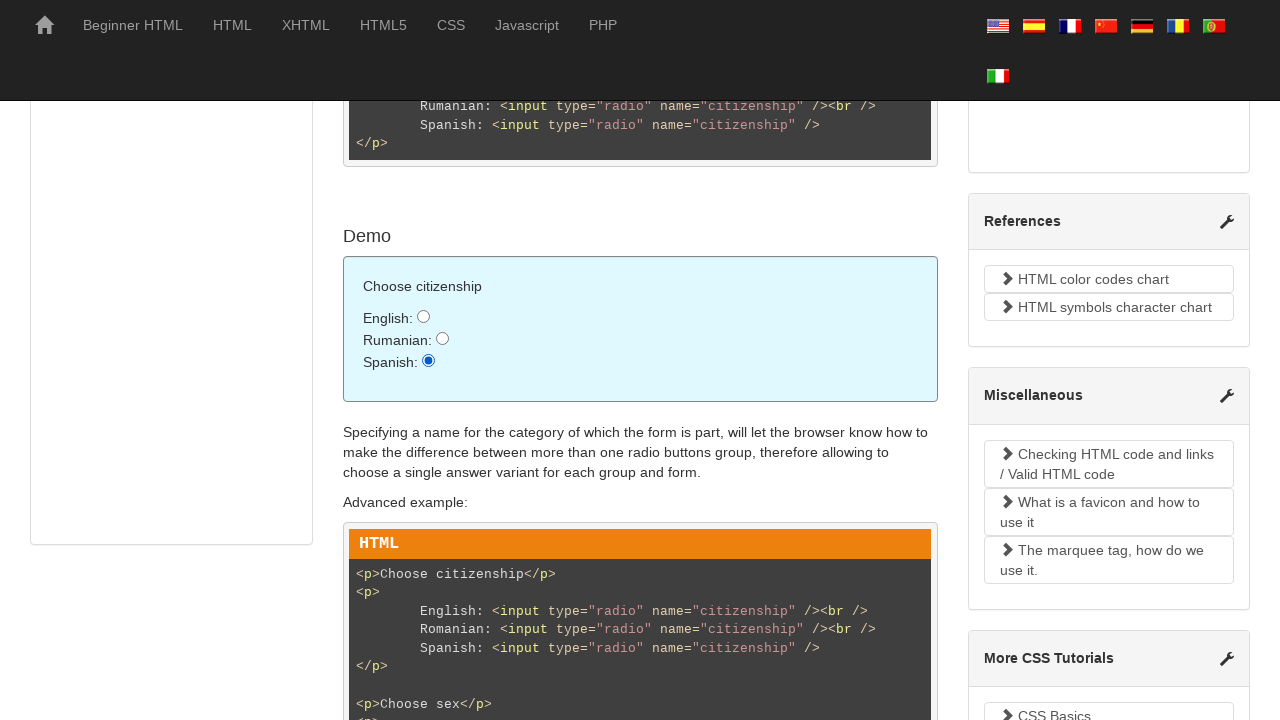

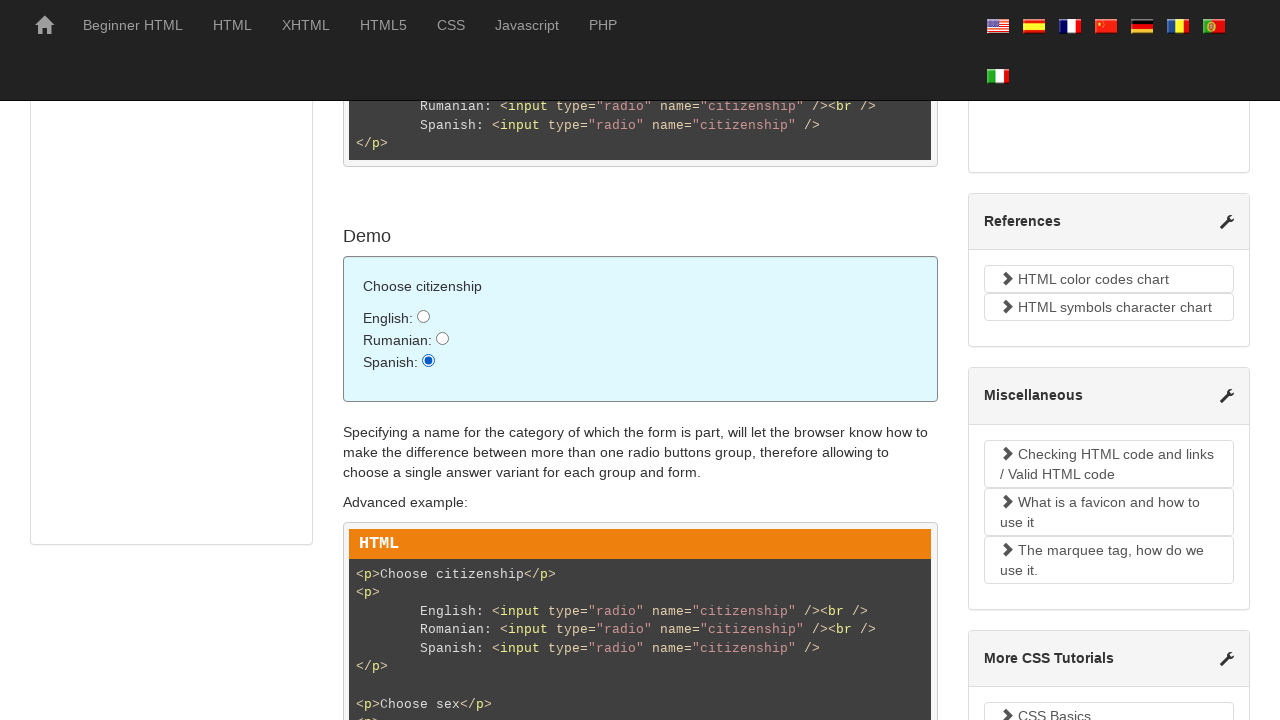